Verifies that a user can navigate to the Automation Tutorial page by clicking the Learn link

Starting URL: https://ultimateqa.com/automation/

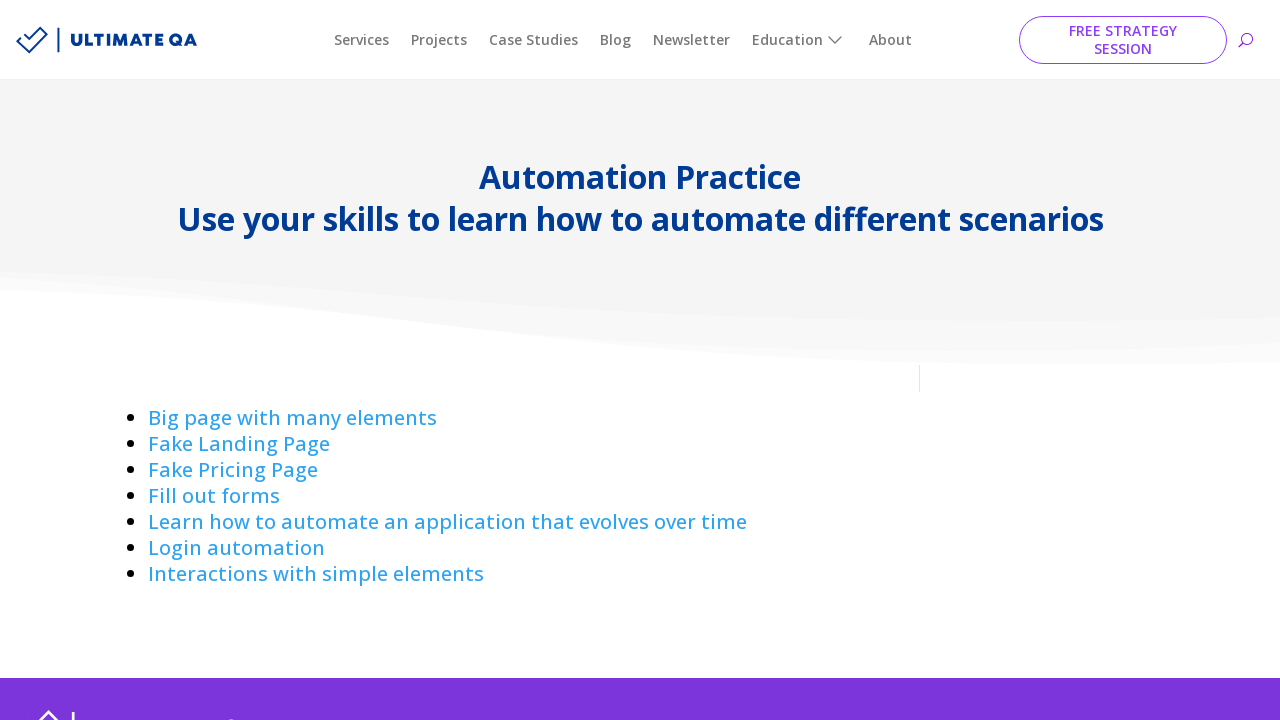

Clicked on the Learn link to navigate to Automation Tutorial page at (448, 522) on a:has-text('Learn ')
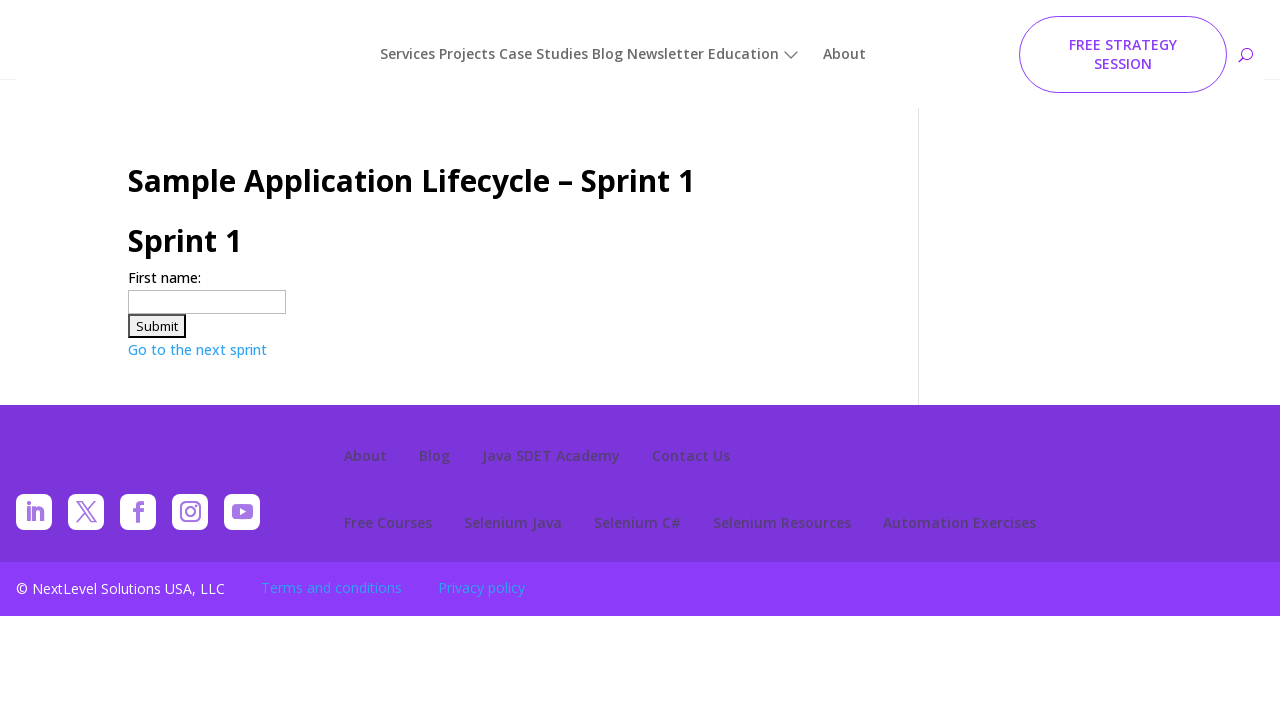

Successfully navigated to the Automation Tutorial page at sample-application-lifecycle-sprint-1
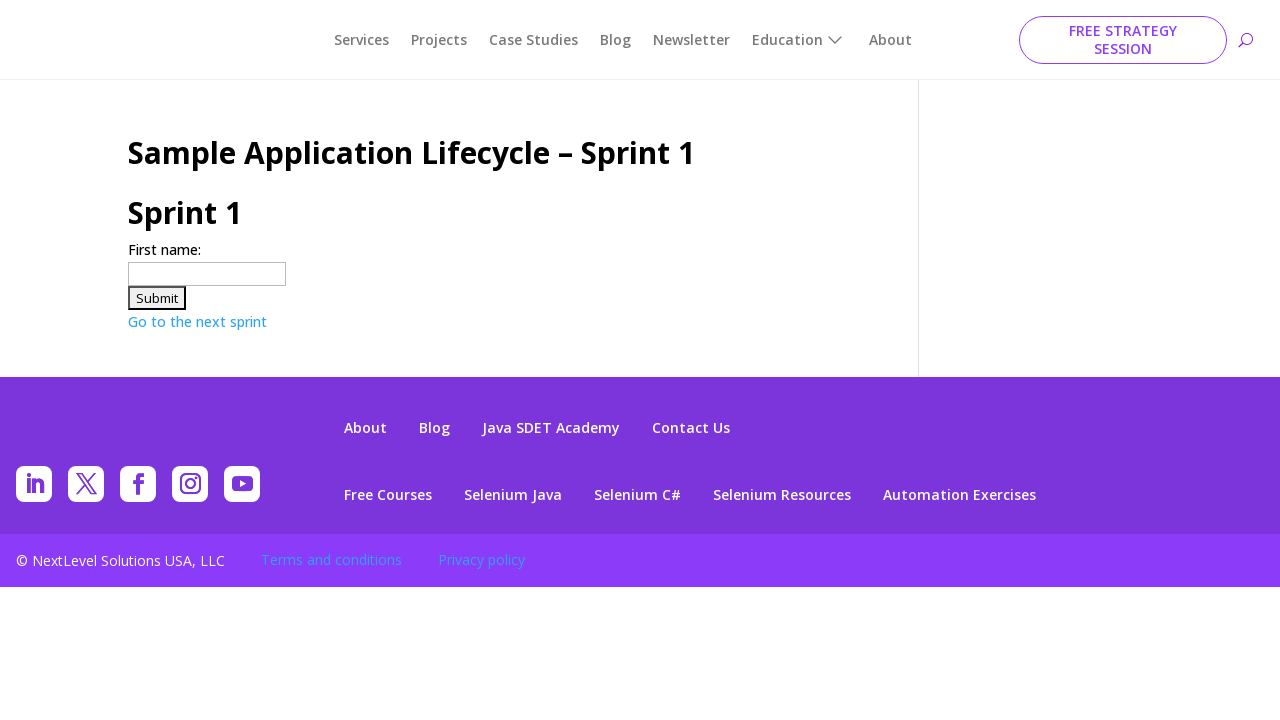

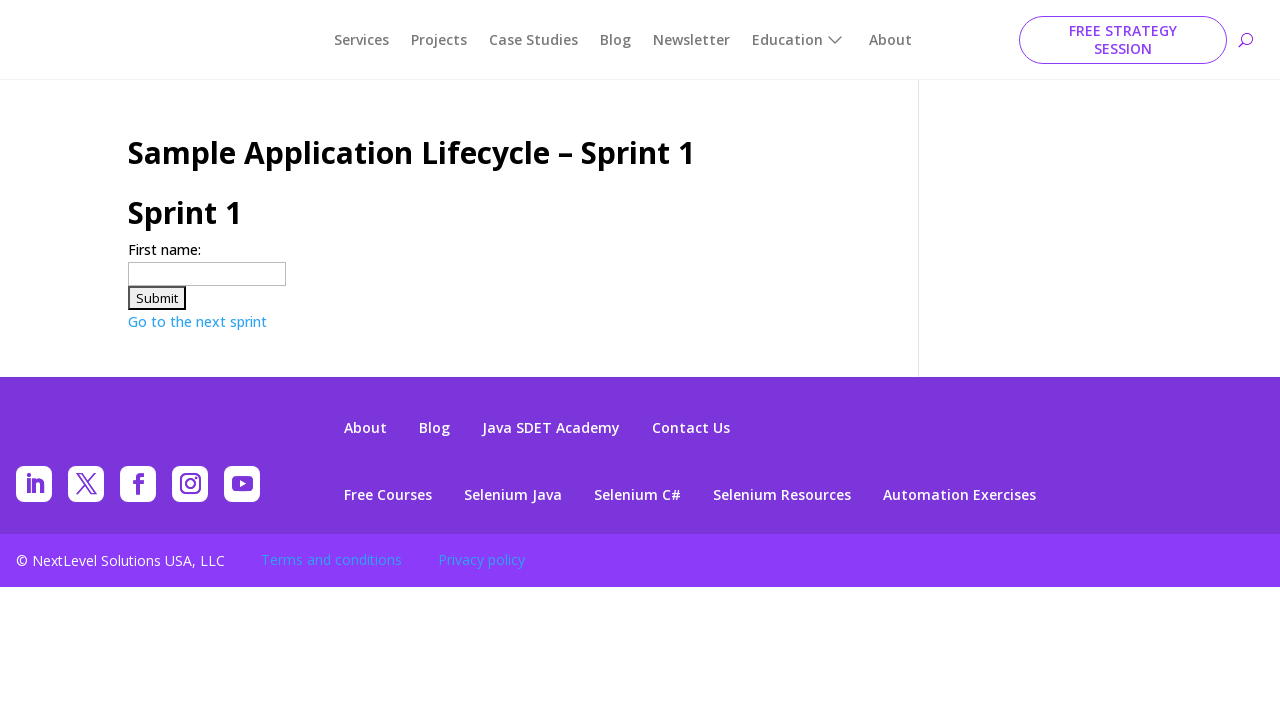